Tests that the Clear completed button displays the correct text

Starting URL: https://demo.playwright.dev/todomvc

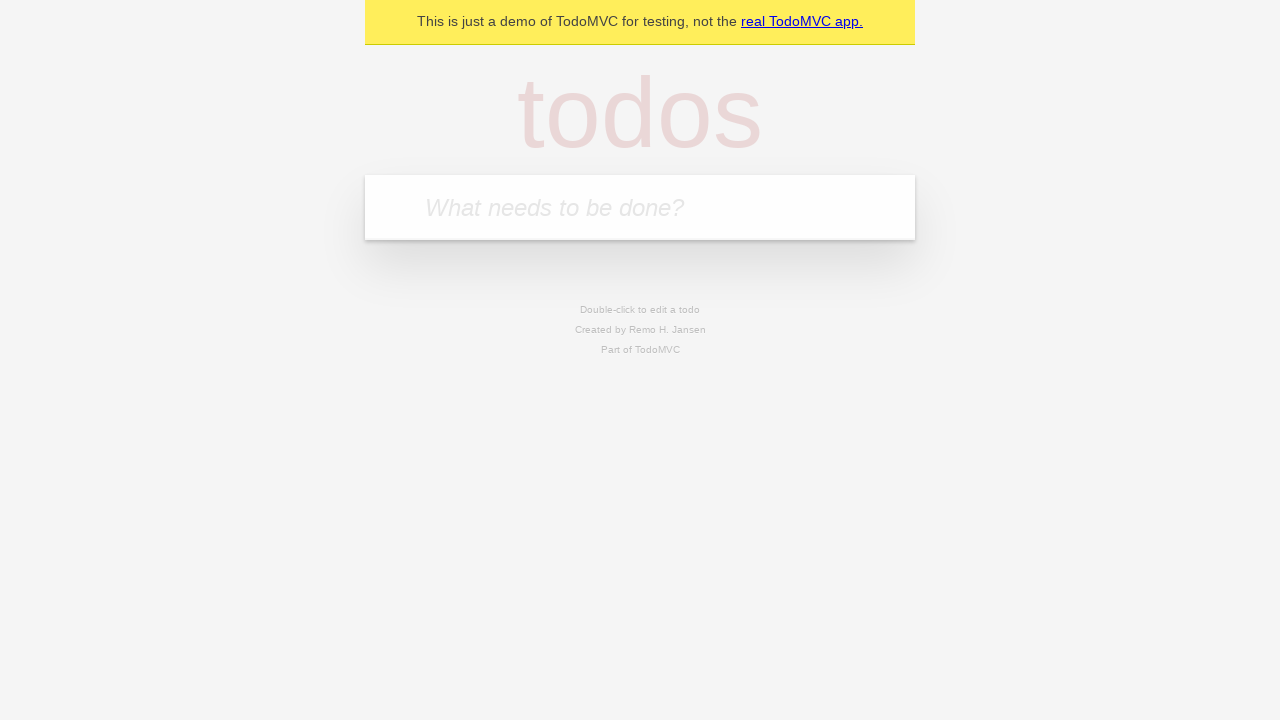

Filled new todo input with 'buy some cheese' on .new-todo
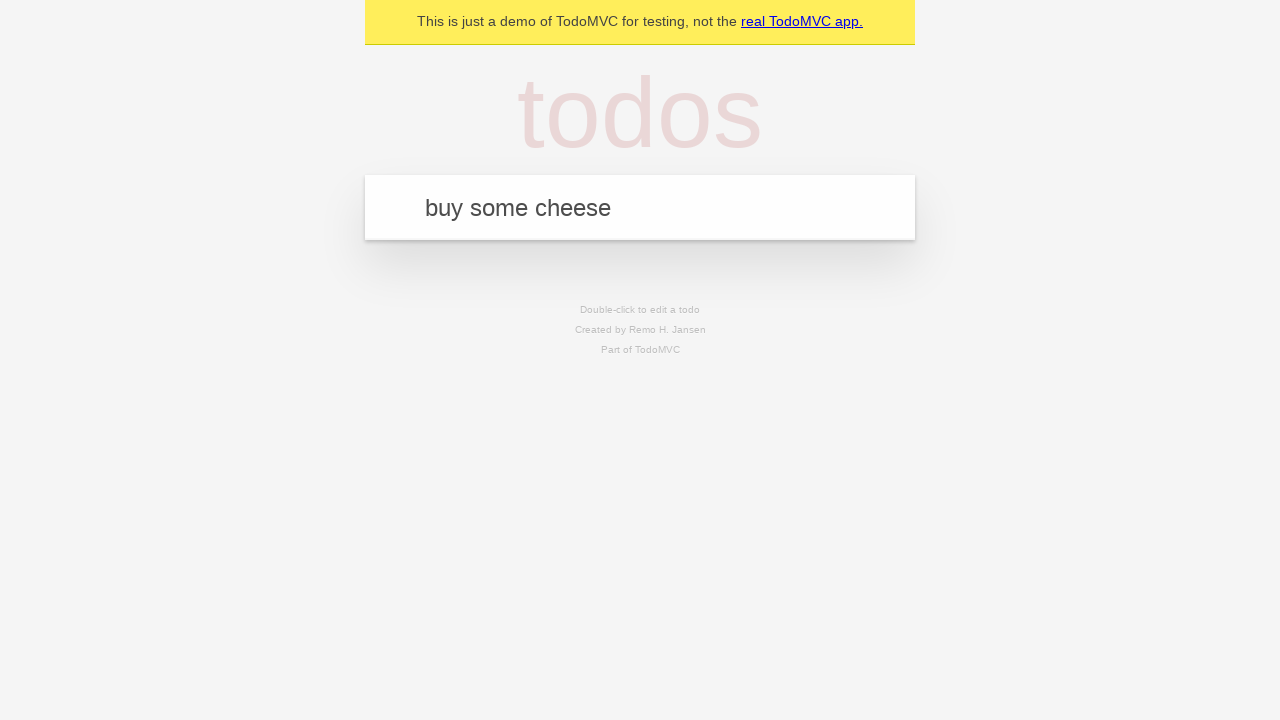

Pressed Enter to add first todo on .new-todo
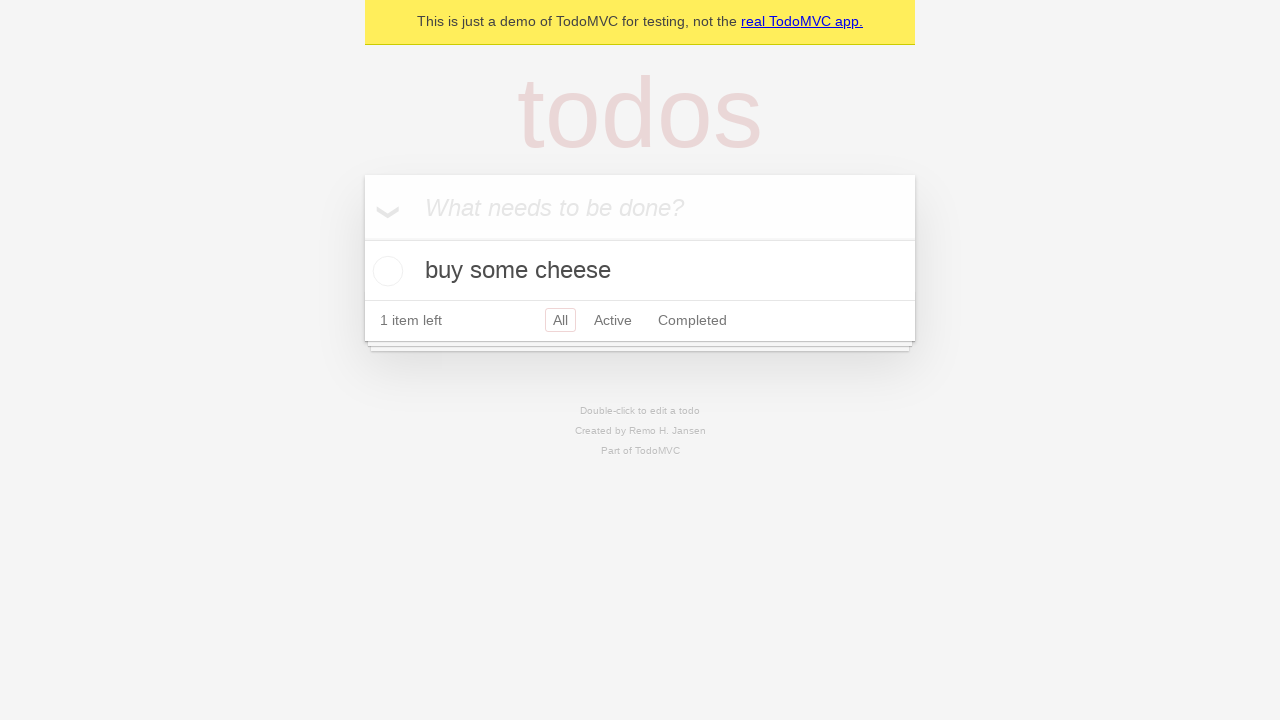

Filled new todo input with 'feed the cat' on .new-todo
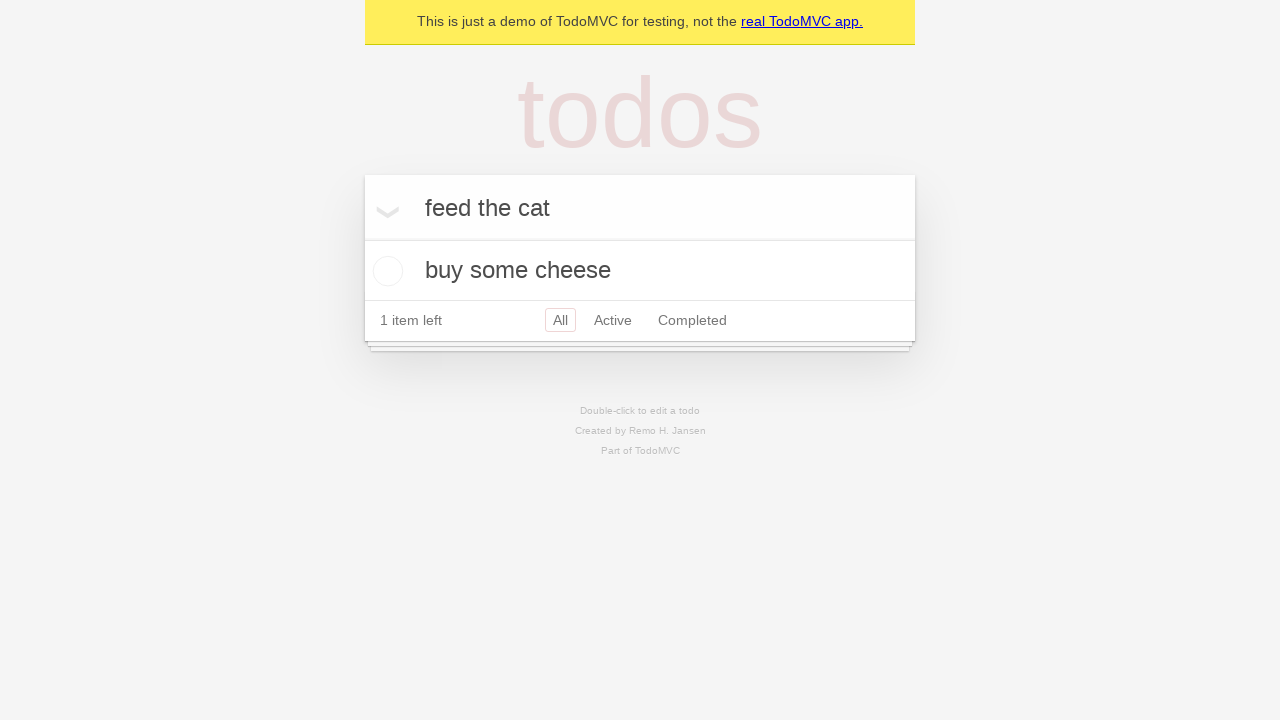

Pressed Enter to add second todo on .new-todo
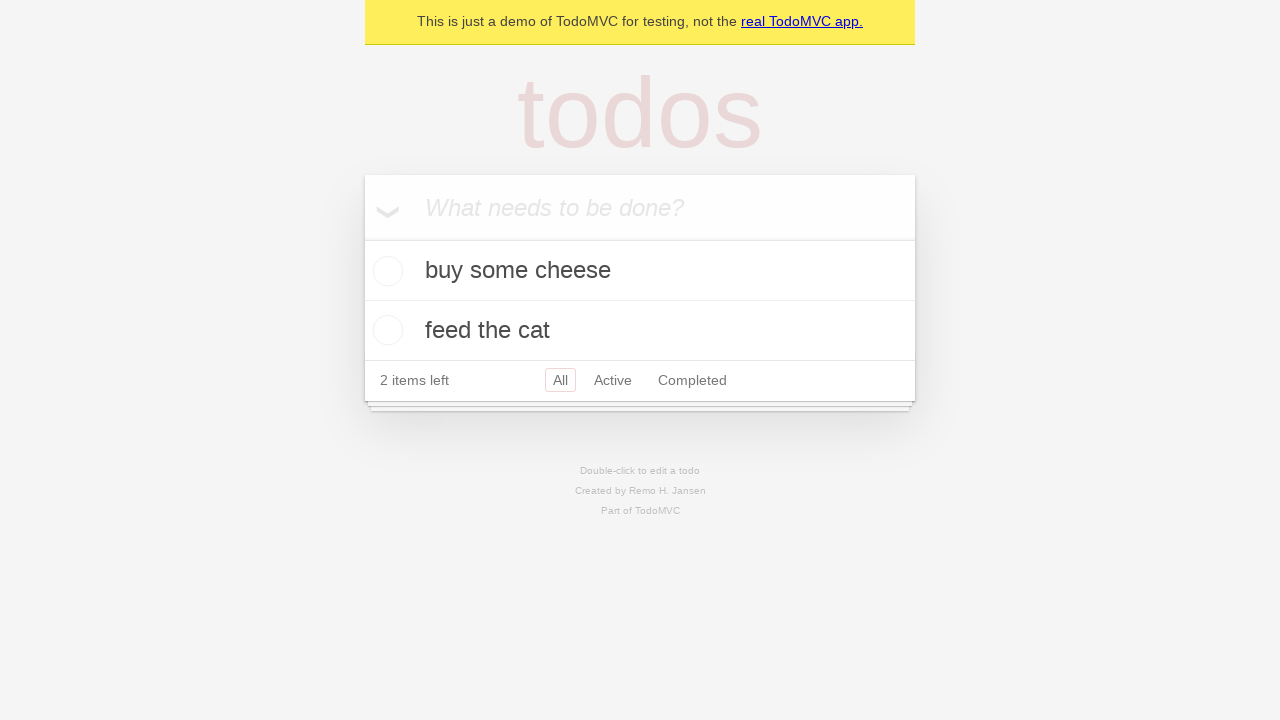

Filled new todo input with 'book a doctors appointment' on .new-todo
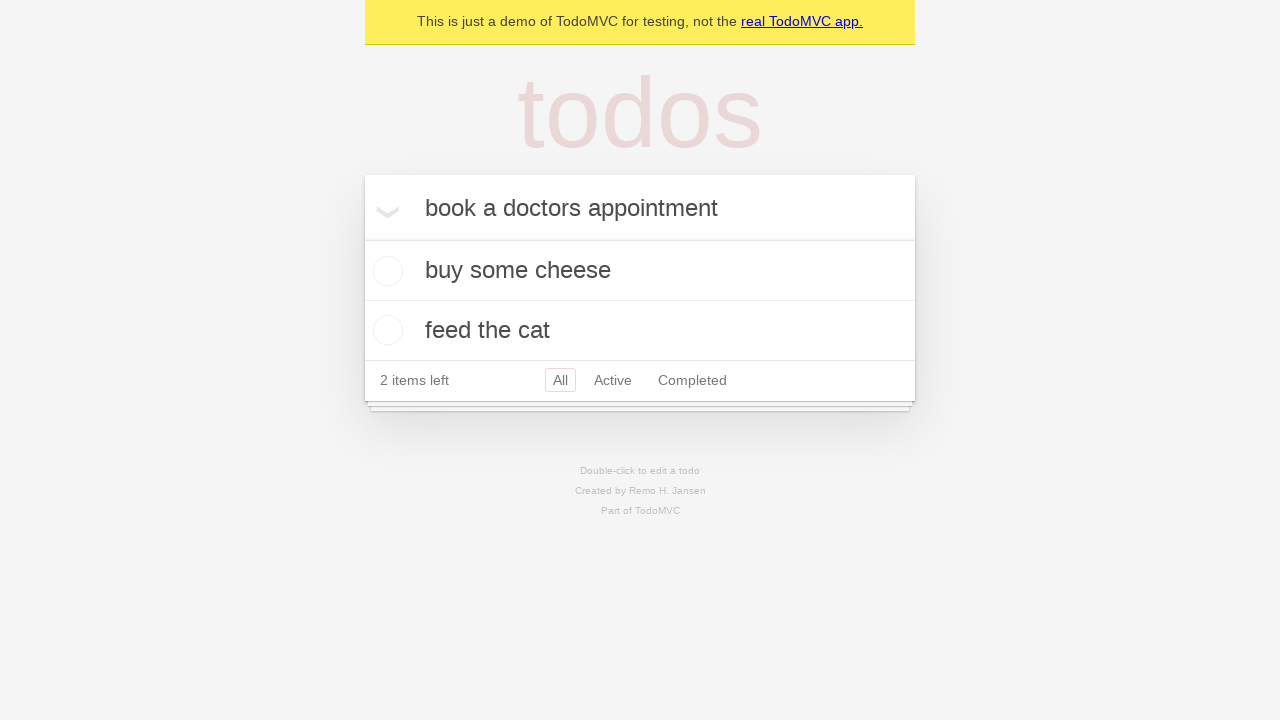

Pressed Enter to add third todo on .new-todo
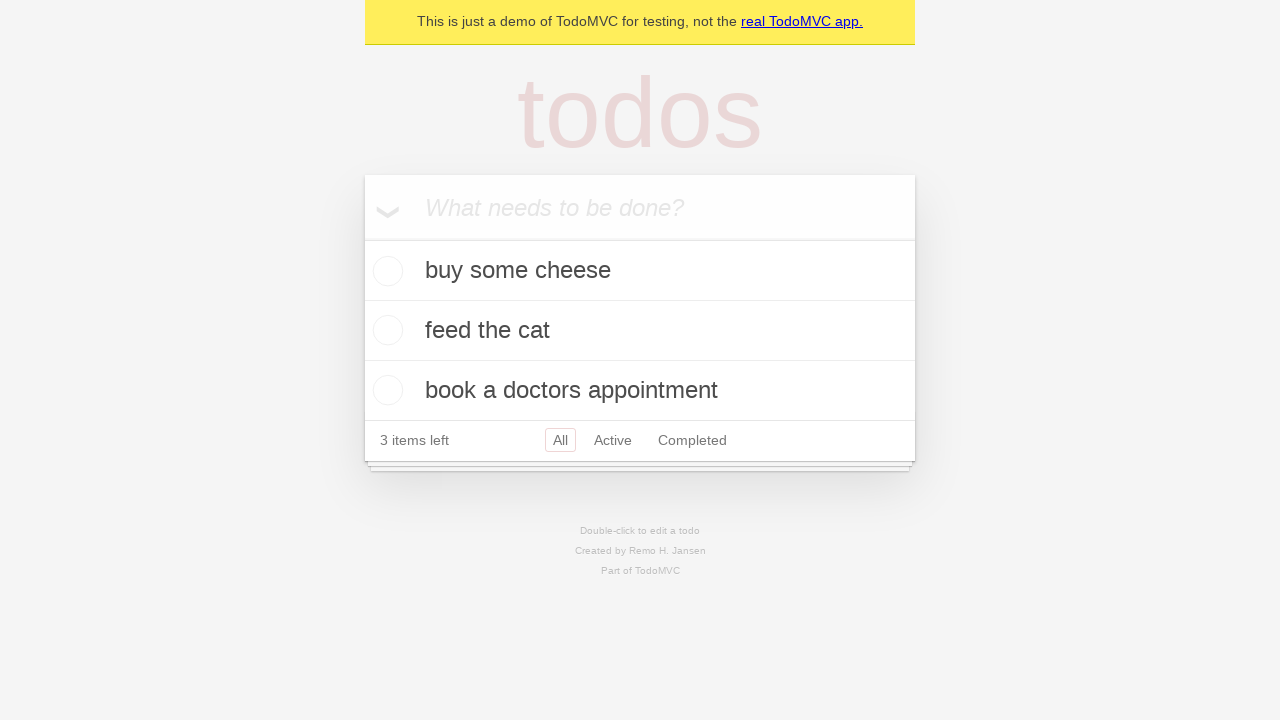

All three todo items loaded in the list
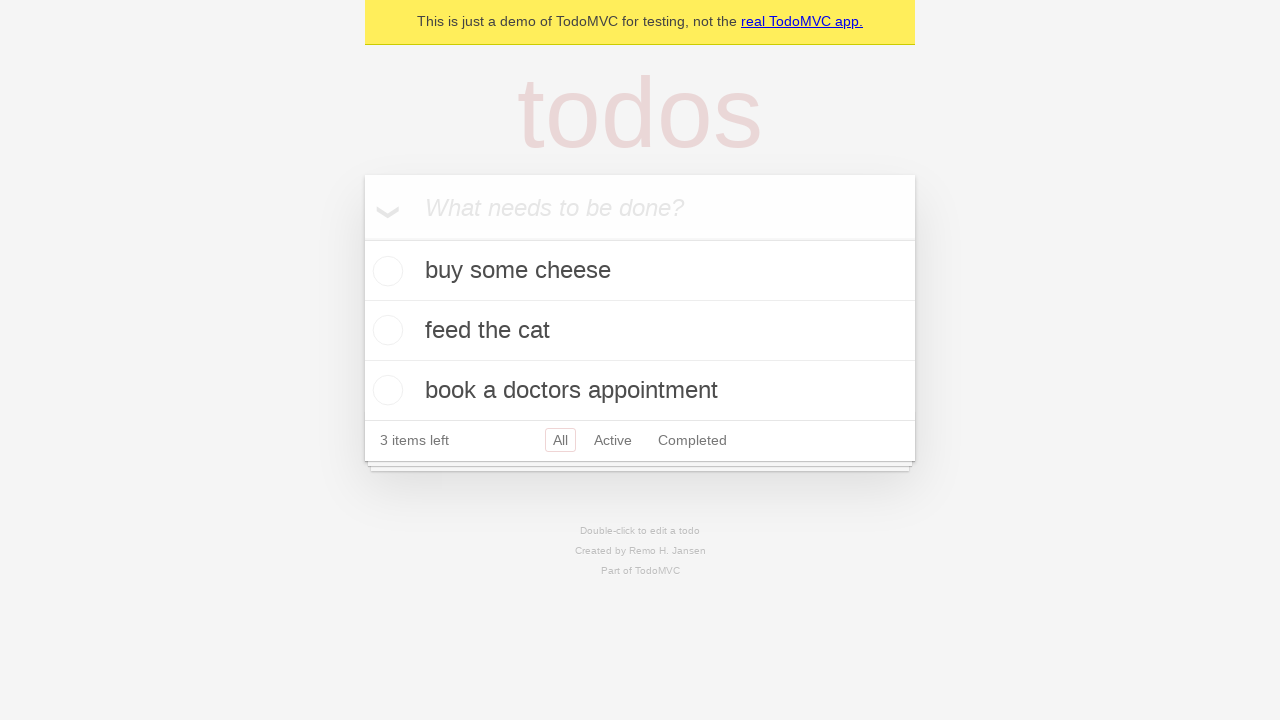

Checked the first todo item as completed at (385, 271) on .todo-list li .toggle >> nth=0
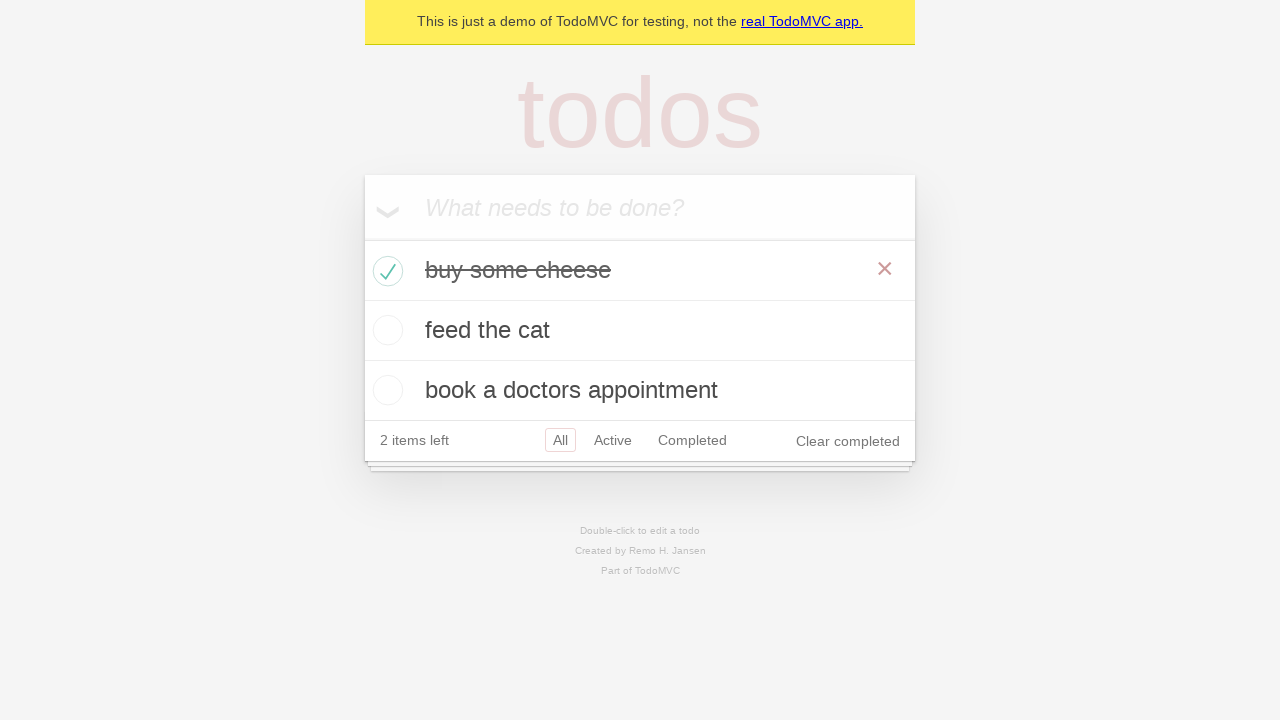

Clear completed button appeared, verifying correct text displays
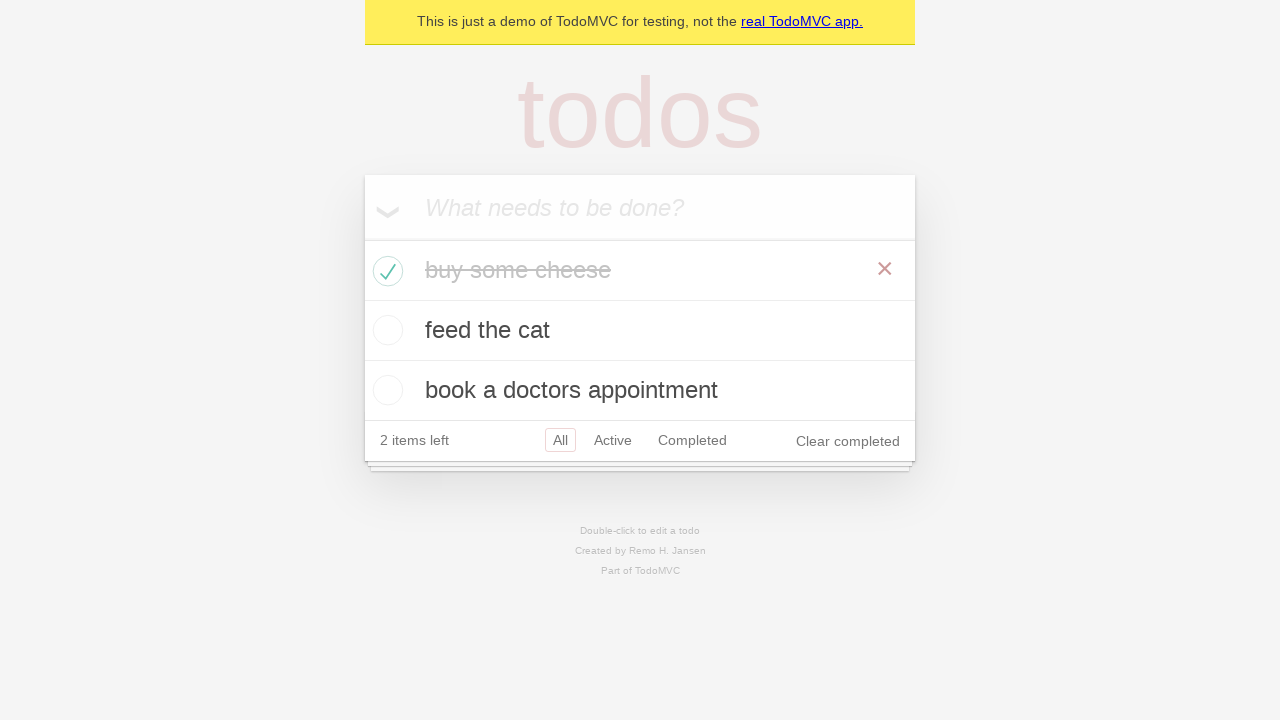

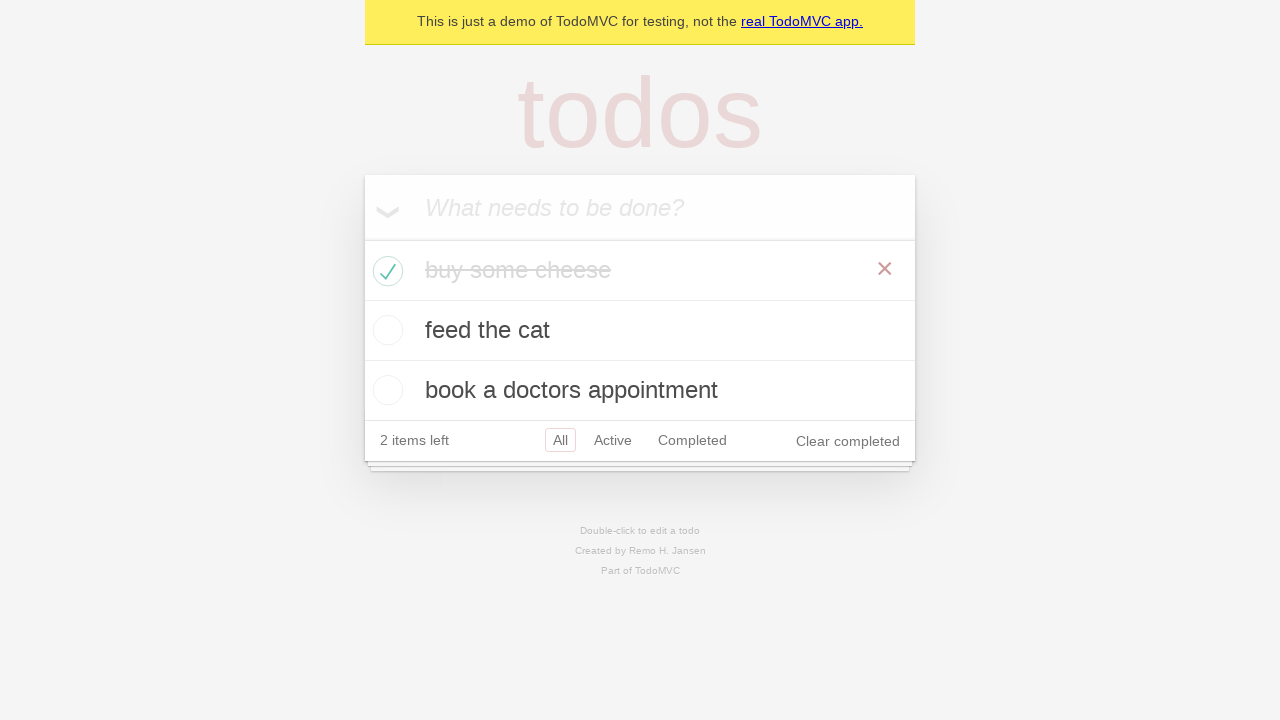